Tests the breed filter functionality on the Canine Cancer Data Commons website by clicking Continue, opening the Breed filter panel, and selecting a specific breed checkbox.

Starting URL: https://caninecommons.cancer.gov/#/explore

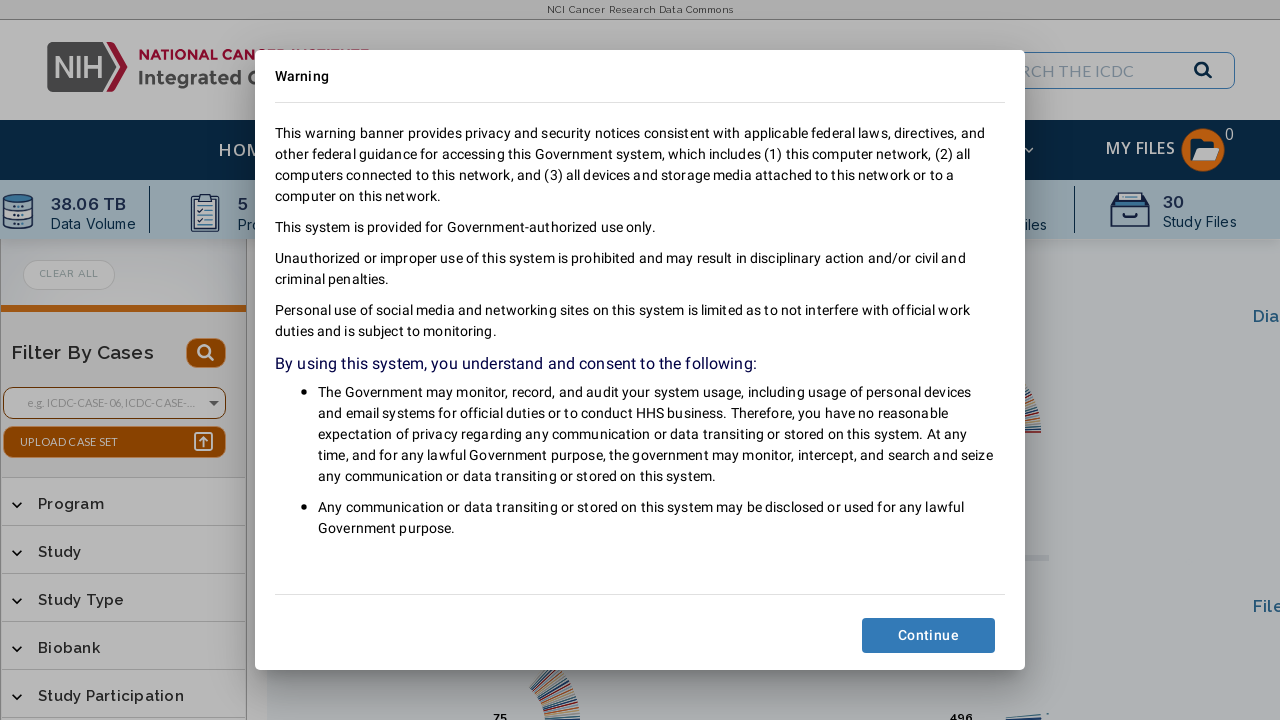

Clicked Continue button to proceed past initial dialog at (928, 635) on internal:role=button[name="Continue"i]
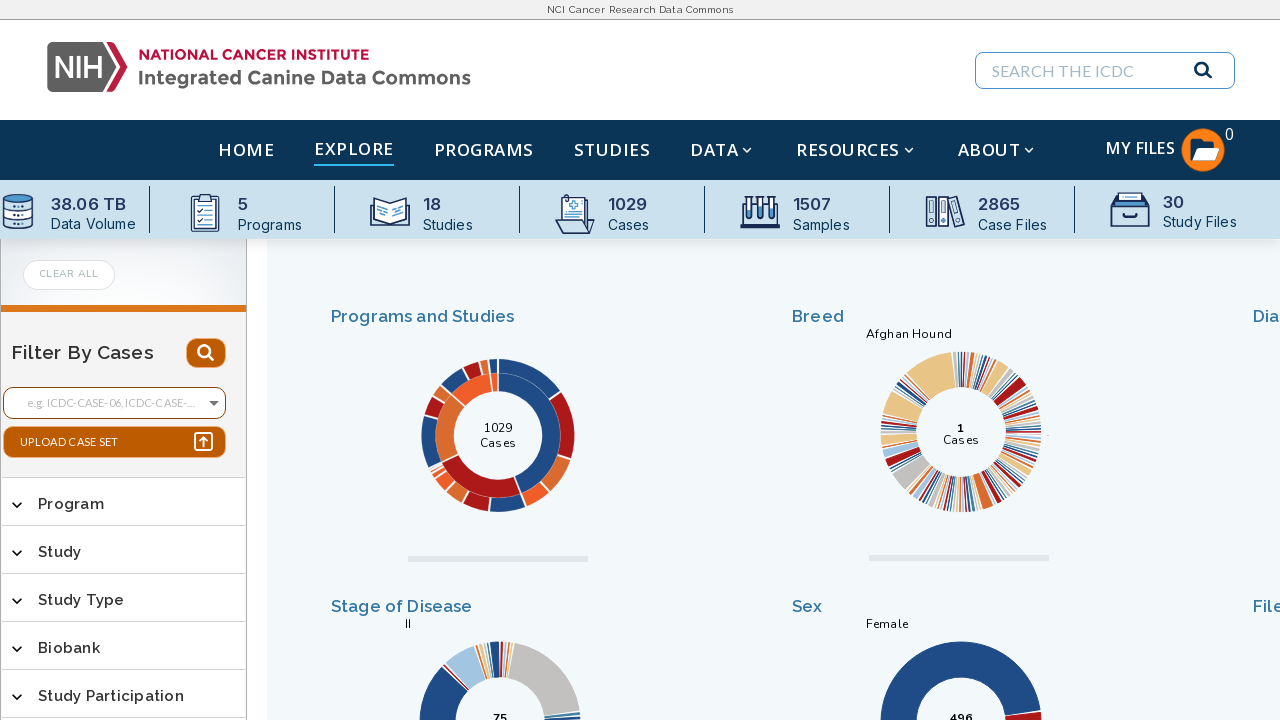

Opened Breed filter panel at (123, 696) on div >> internal:has-text=/^BreedSort alphabeticallySort by count$/ >> internal:r
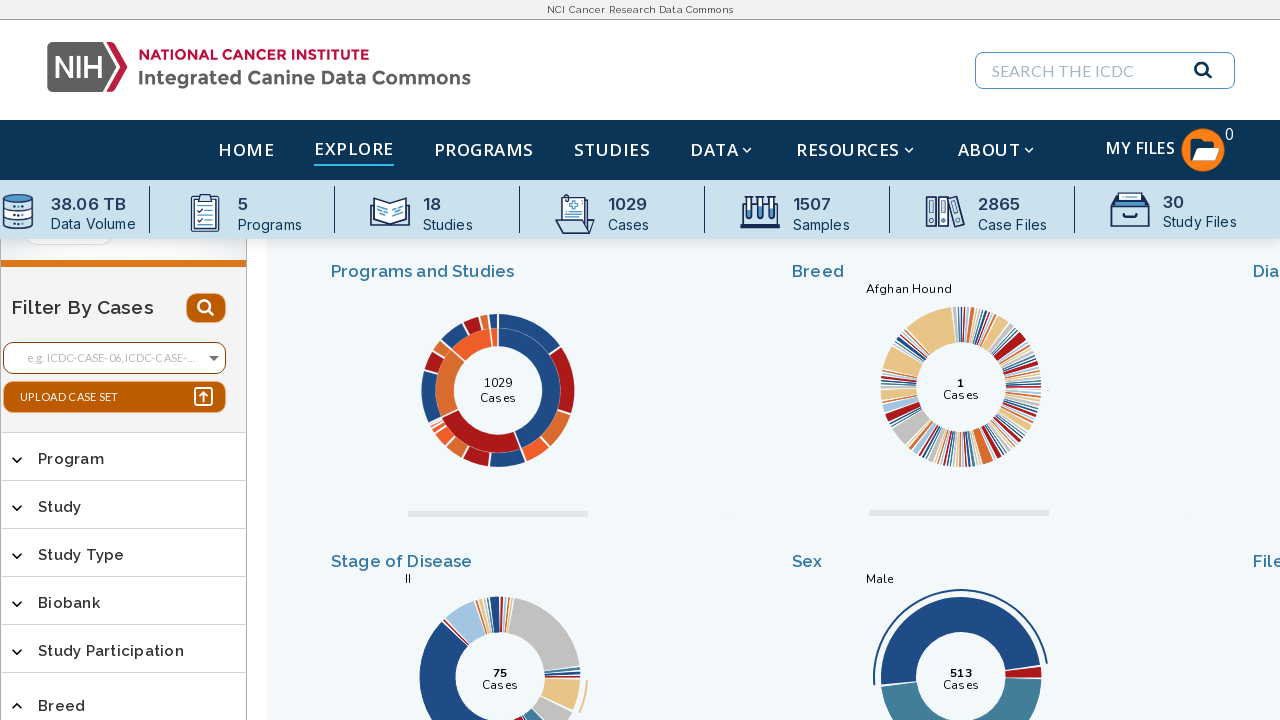

Waited for Boxer breed checkbox to be available
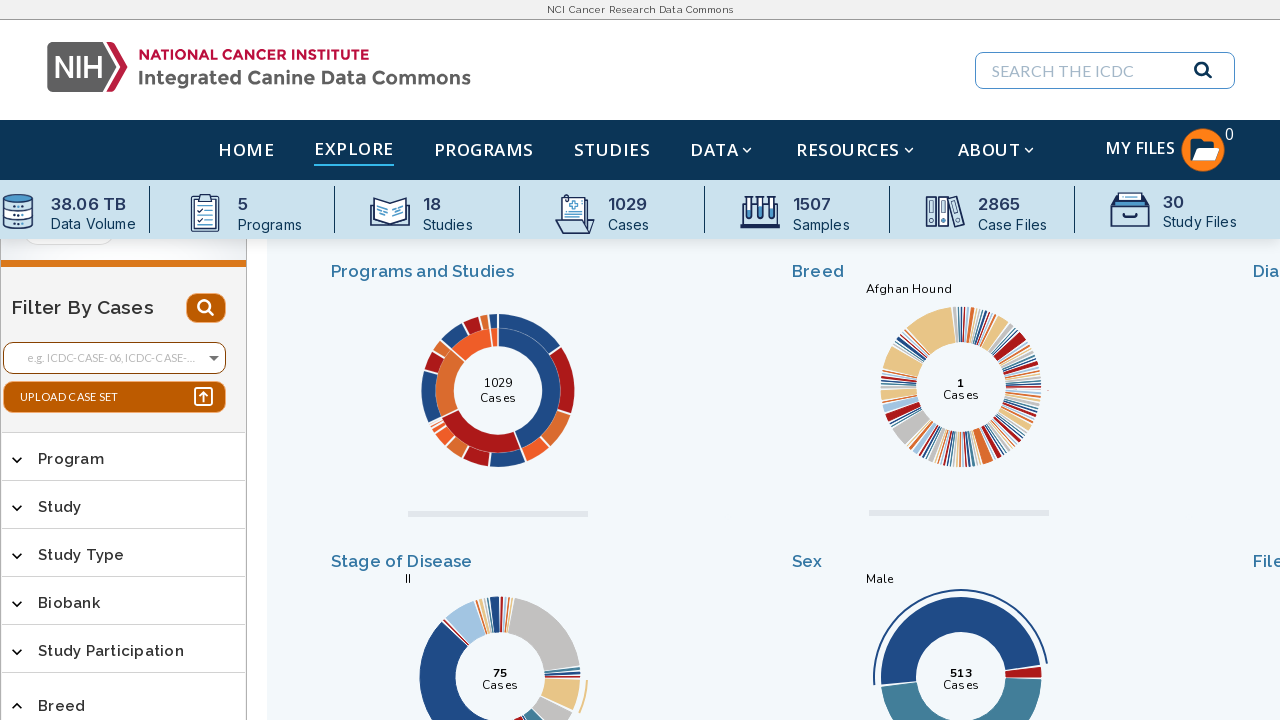

Clicked Boxer breed checkbox to select it at (20, 360) on #checkbox_Breed_Boxer
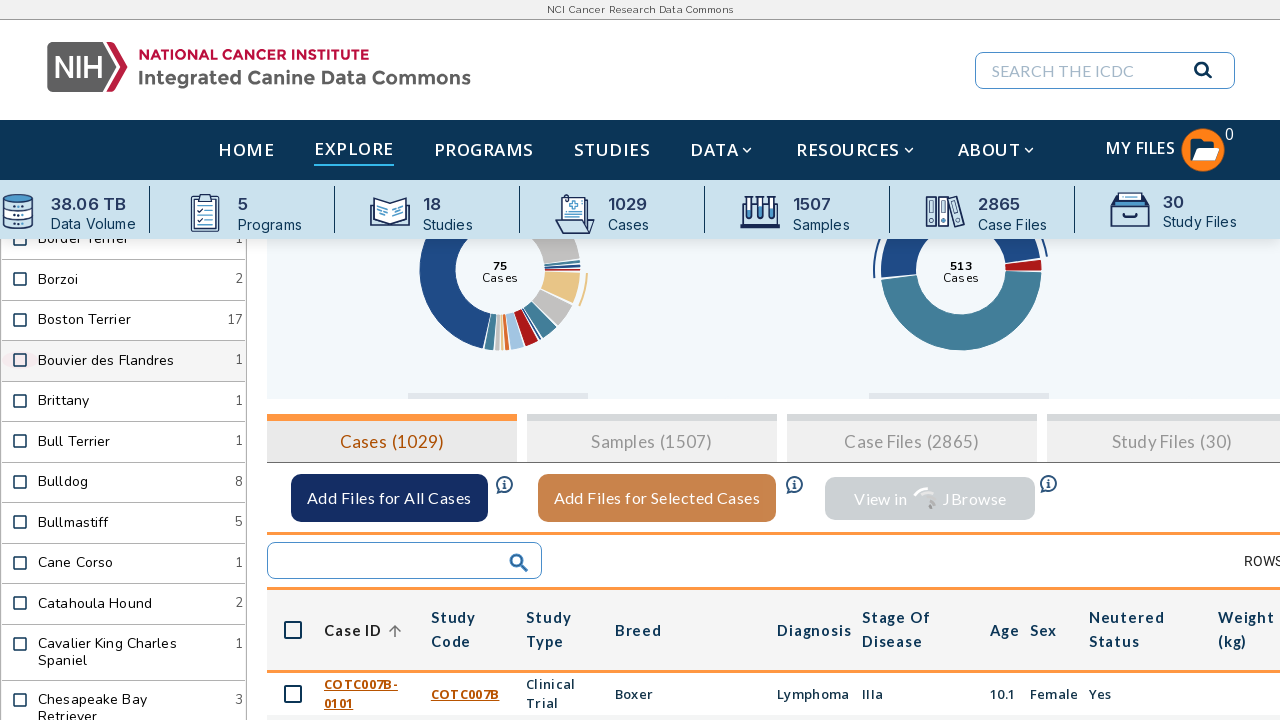

Table updated with breed filter results
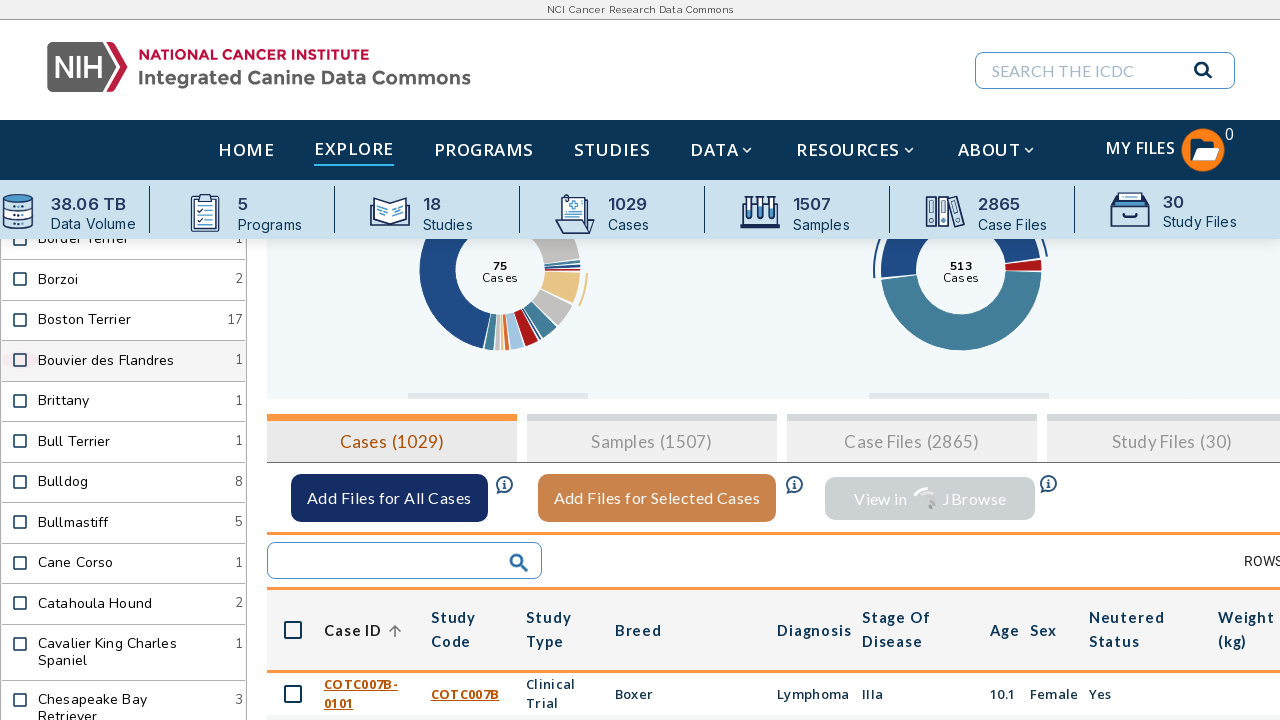

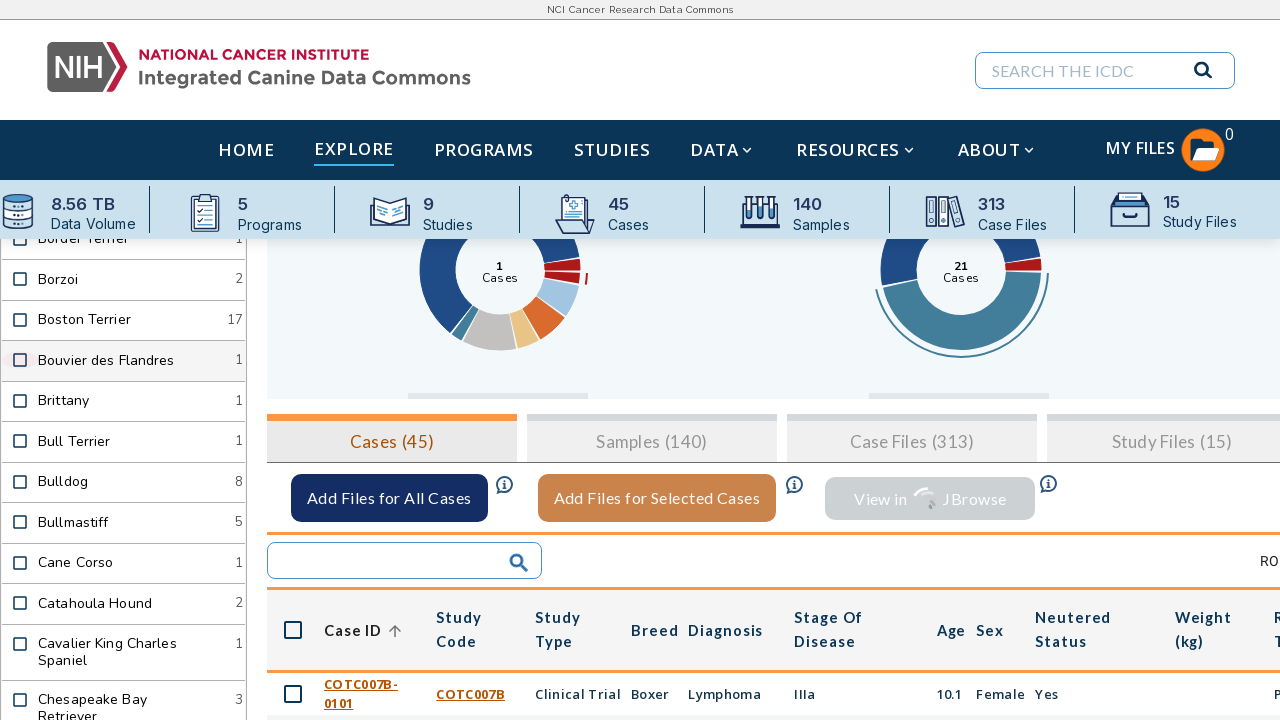